Tests clicking the Sign Up link on the Boeing homepage to navigate to the sign up page

Starting URL: https://www.boeing.com/

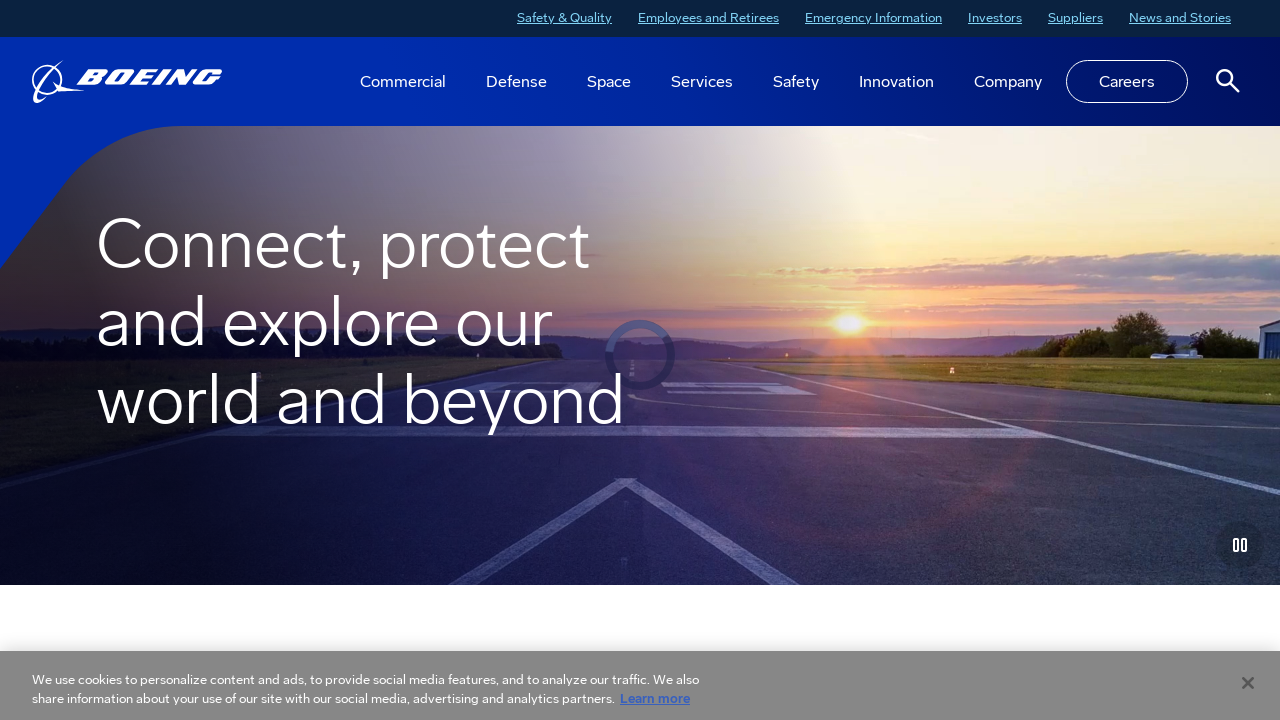

Clicked the Sign Up link on Boeing homepage at (722, 361) on text=Sign Up
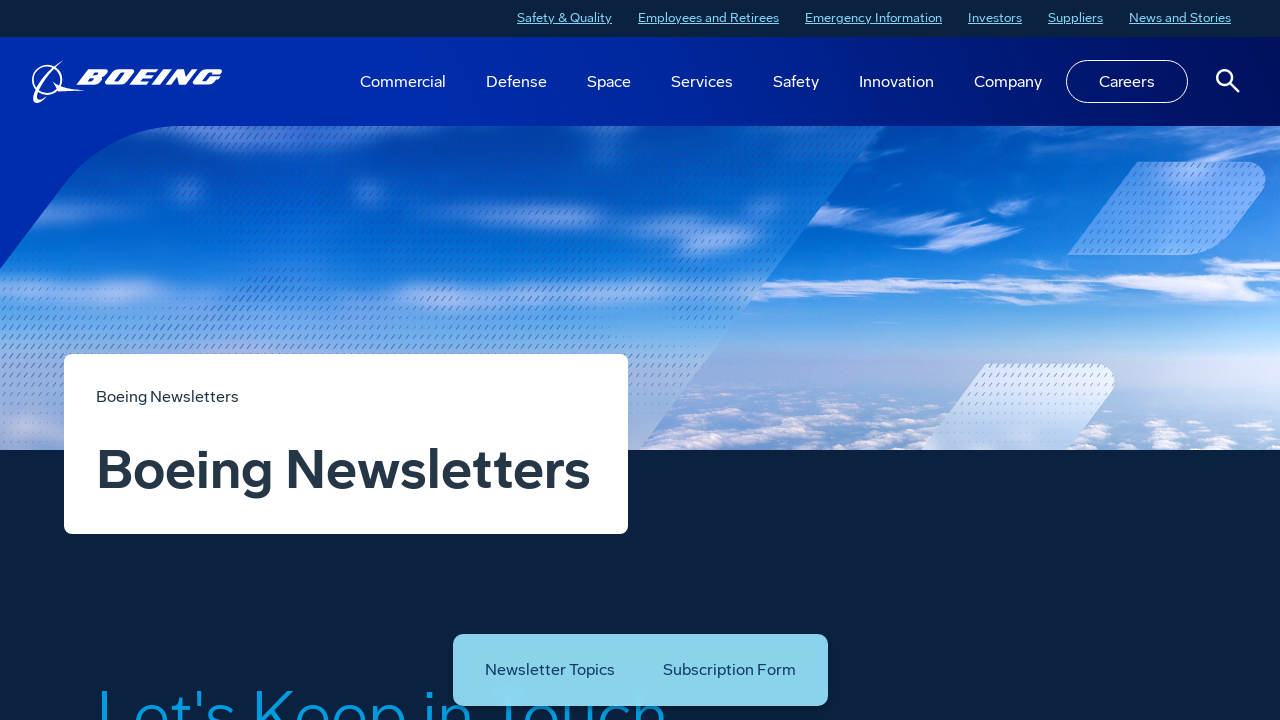

Sign up page loaded (DOM content ready)
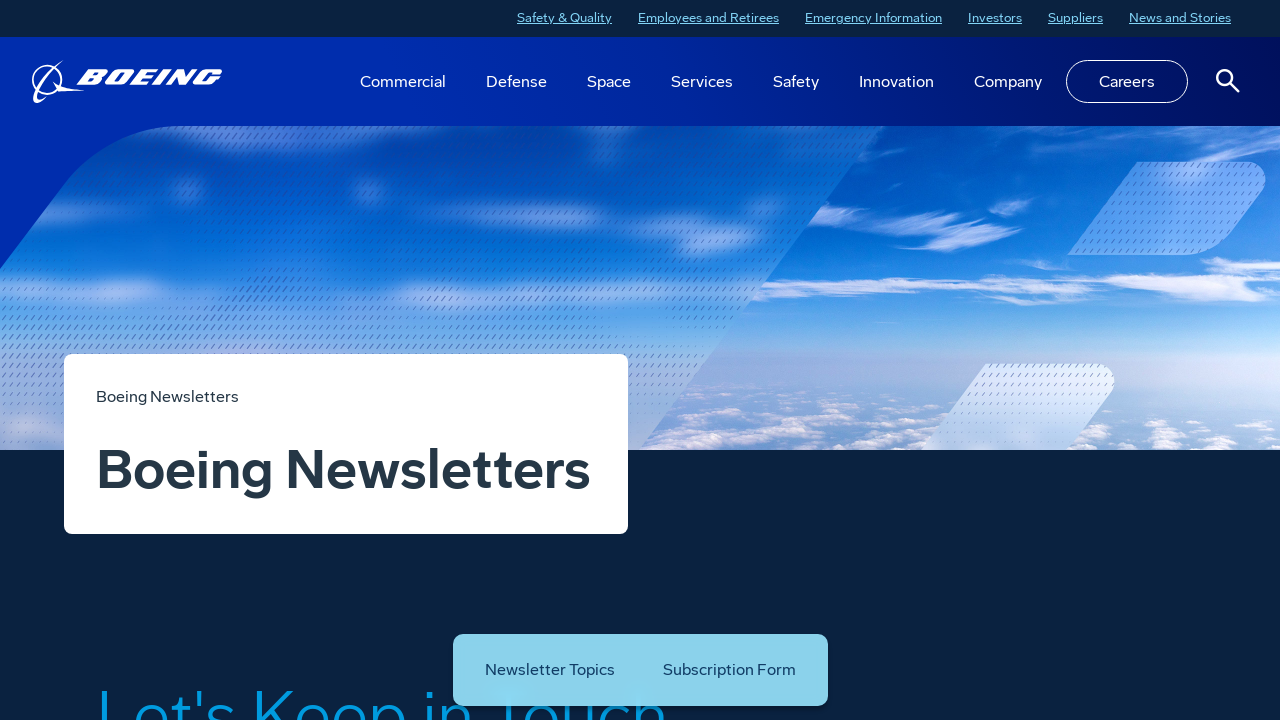

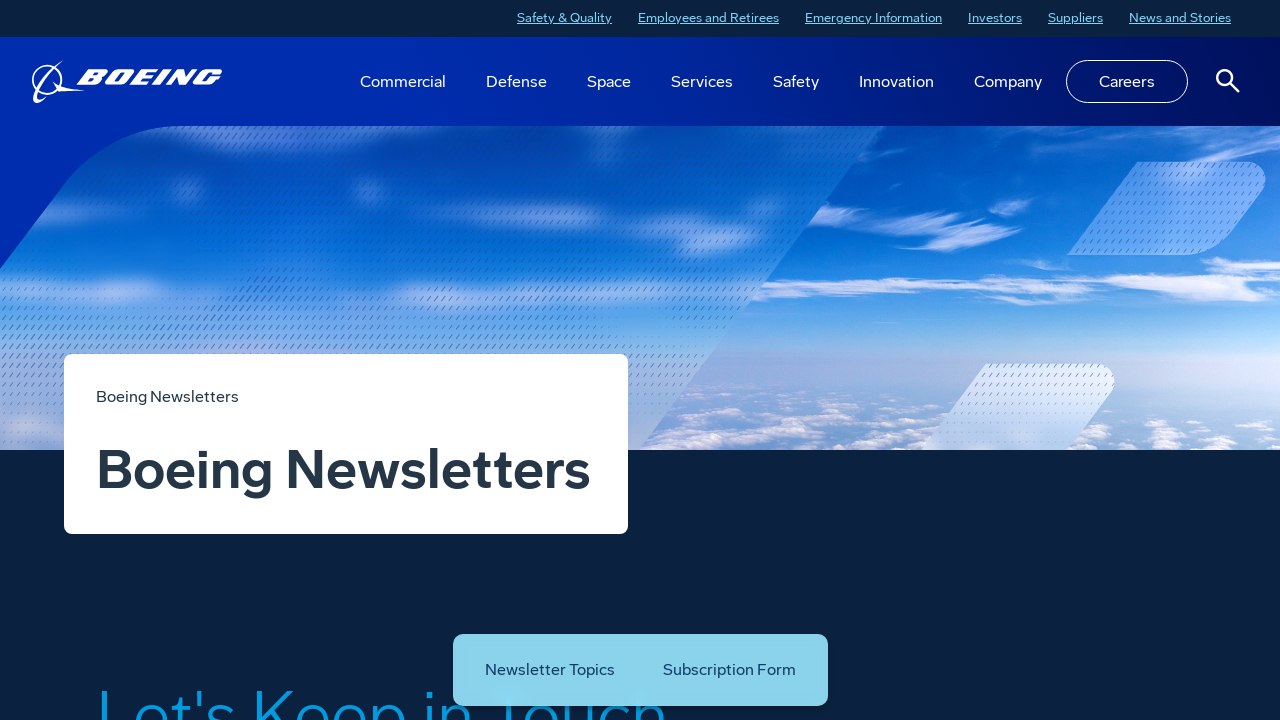